Tests that the Clear completed button displays correct text when there are completed items

Starting URL: https://demo.playwright.dev/todomvc

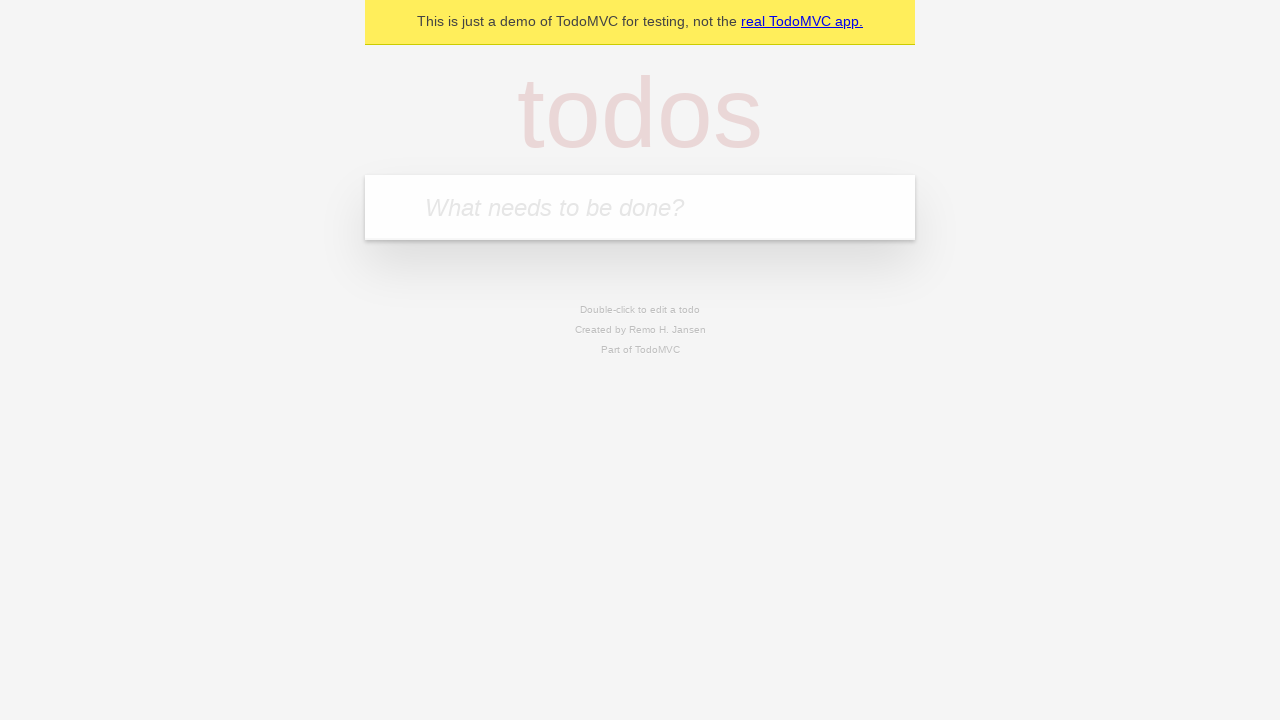

Filled todo input with 'buy some cheese' on internal:attr=[placeholder="What needs to be done?"i]
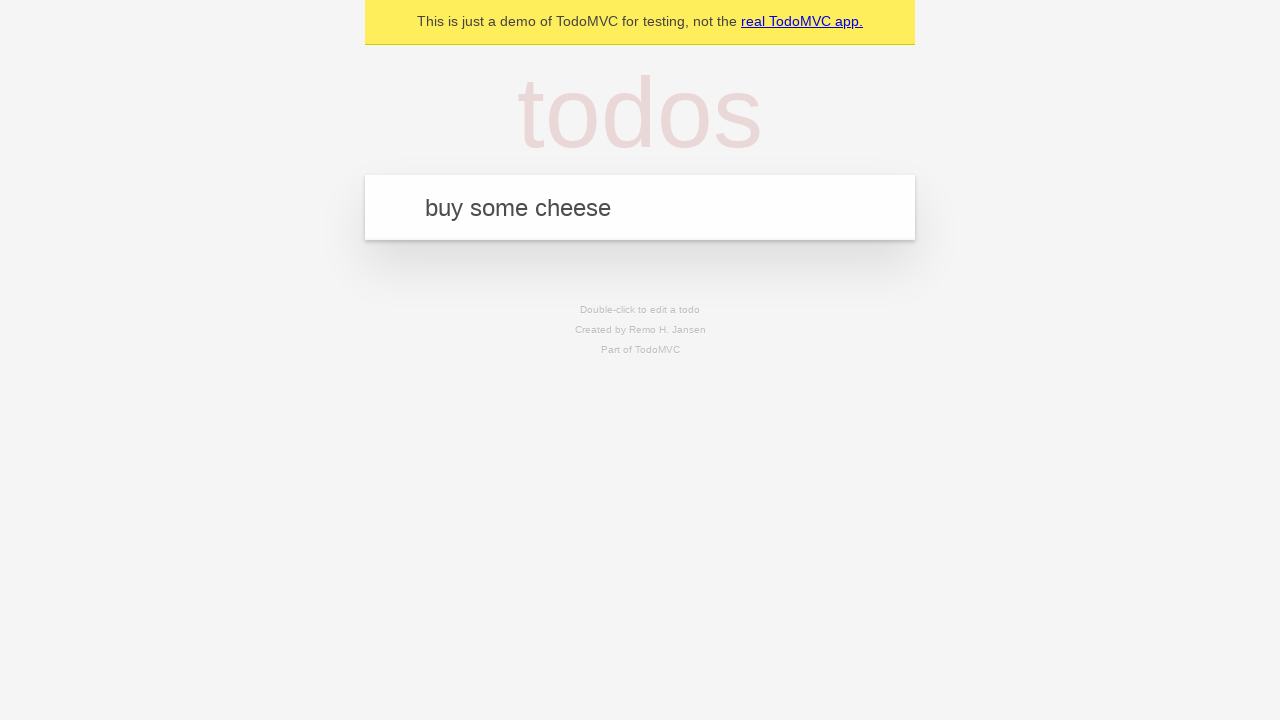

Pressed Enter to add first todo on internal:attr=[placeholder="What needs to be done?"i]
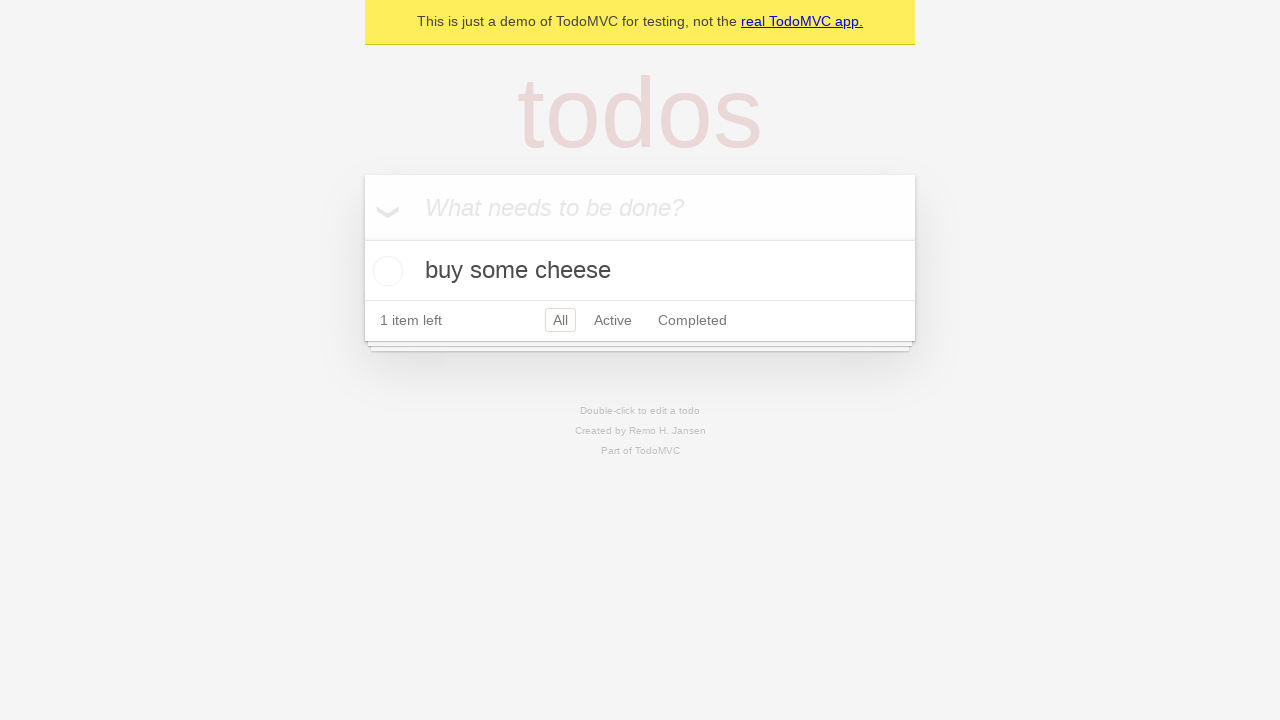

Filled todo input with 'feed the cat' on internal:attr=[placeholder="What needs to be done?"i]
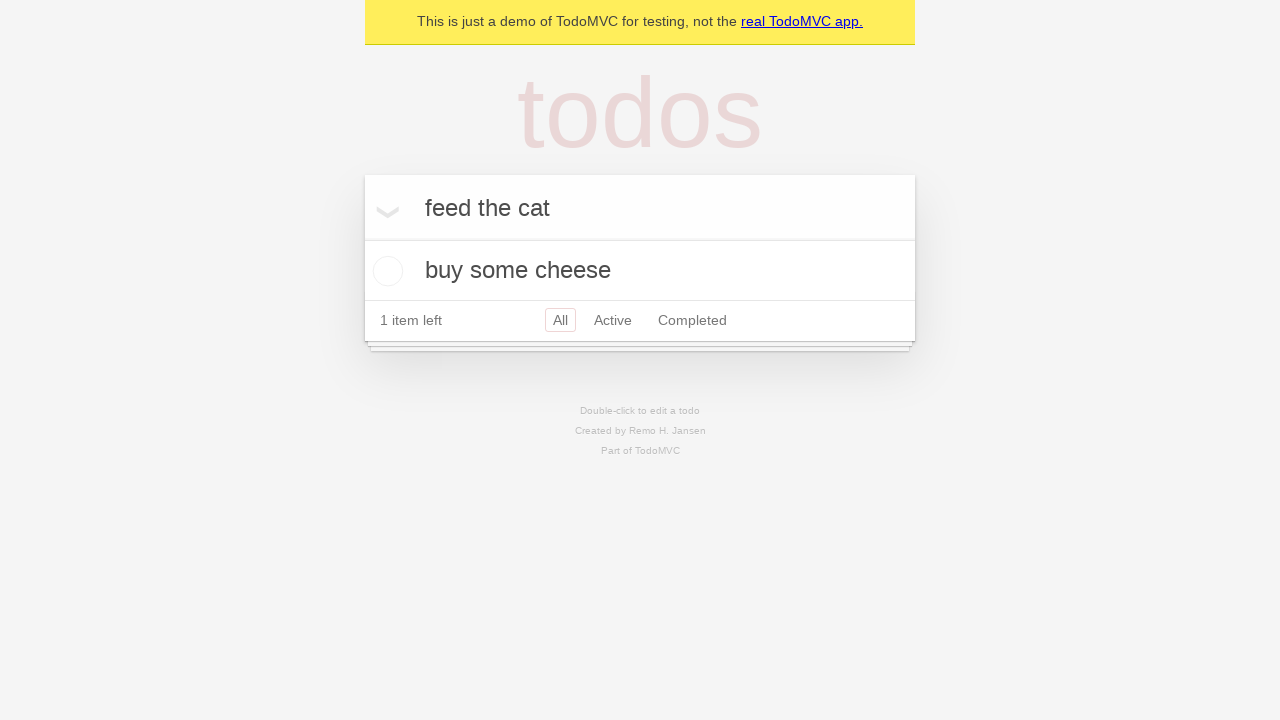

Pressed Enter to add second todo on internal:attr=[placeholder="What needs to be done?"i]
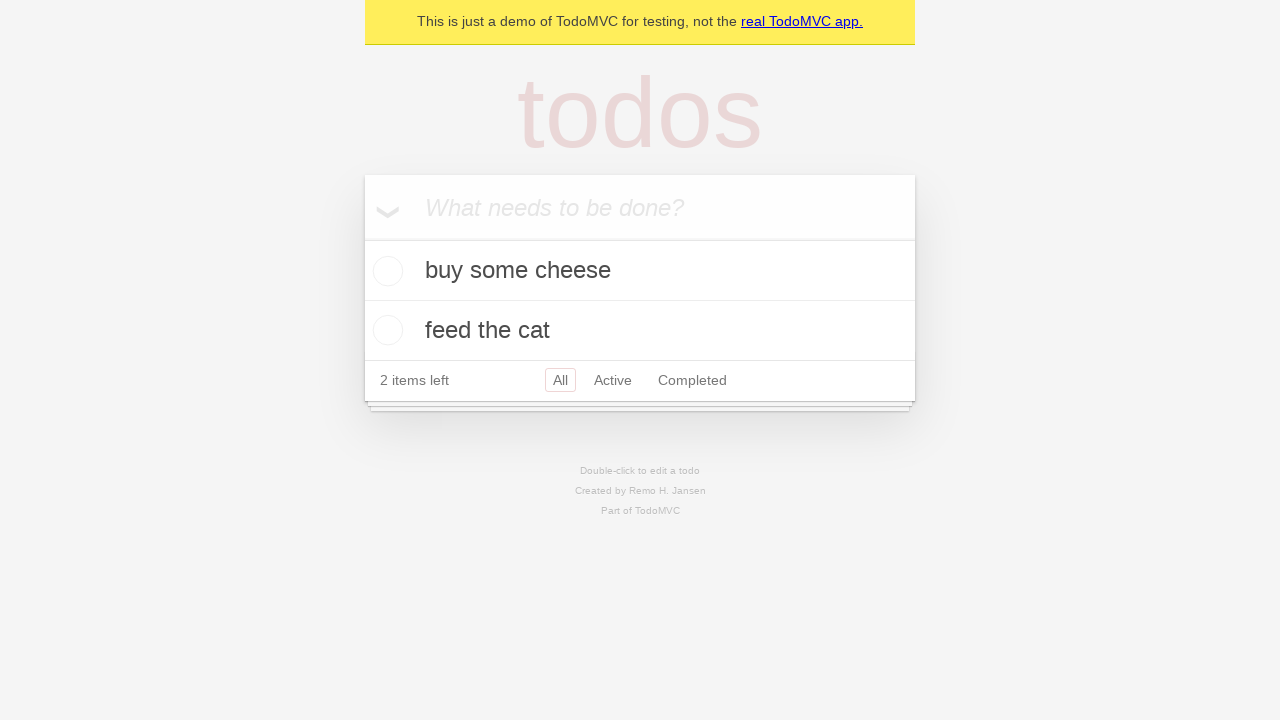

Filled todo input with 'book a doctors appointment' on internal:attr=[placeholder="What needs to be done?"i]
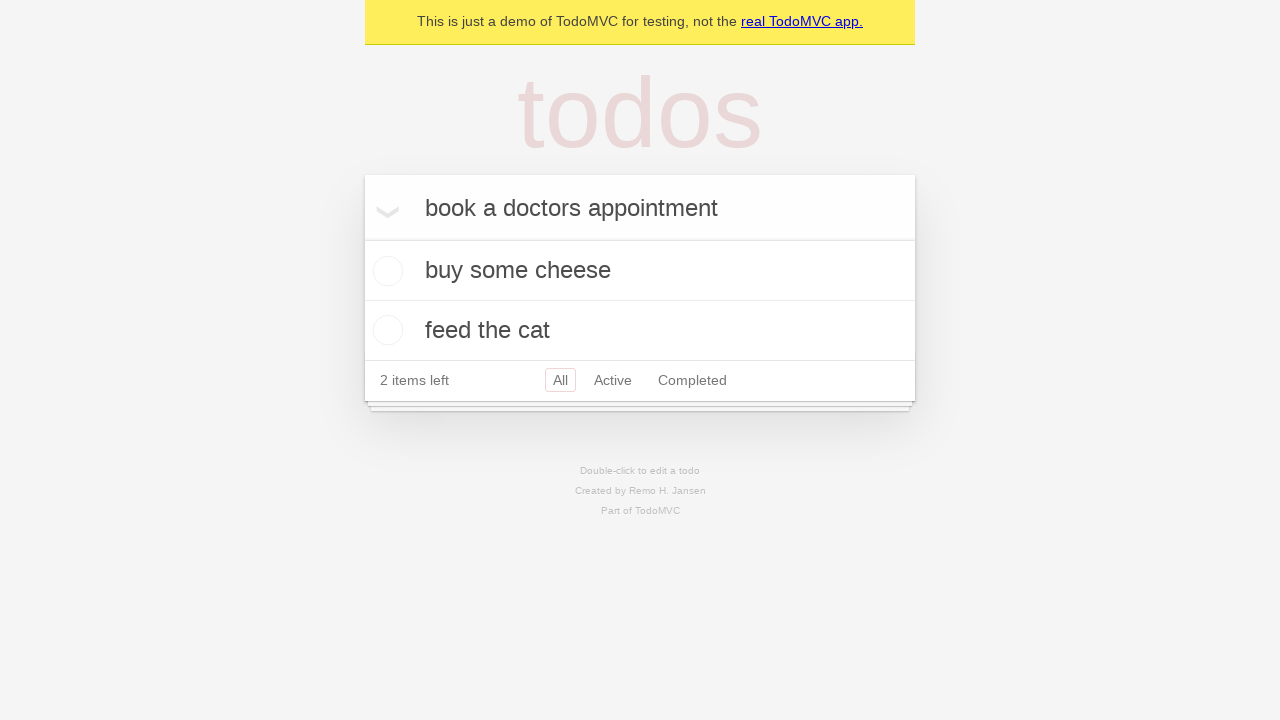

Pressed Enter to add third todo on internal:attr=[placeholder="What needs to be done?"i]
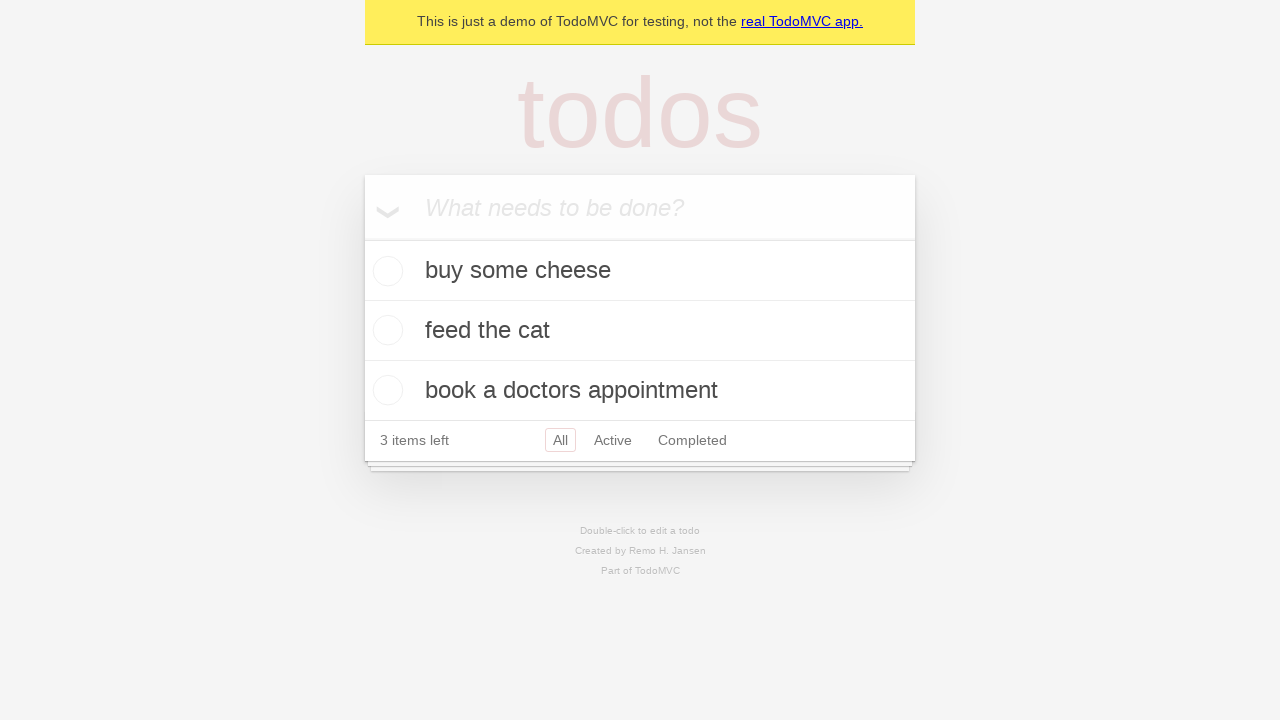

Checked the first todo item at (385, 271) on .todo-list li .toggle >> nth=0
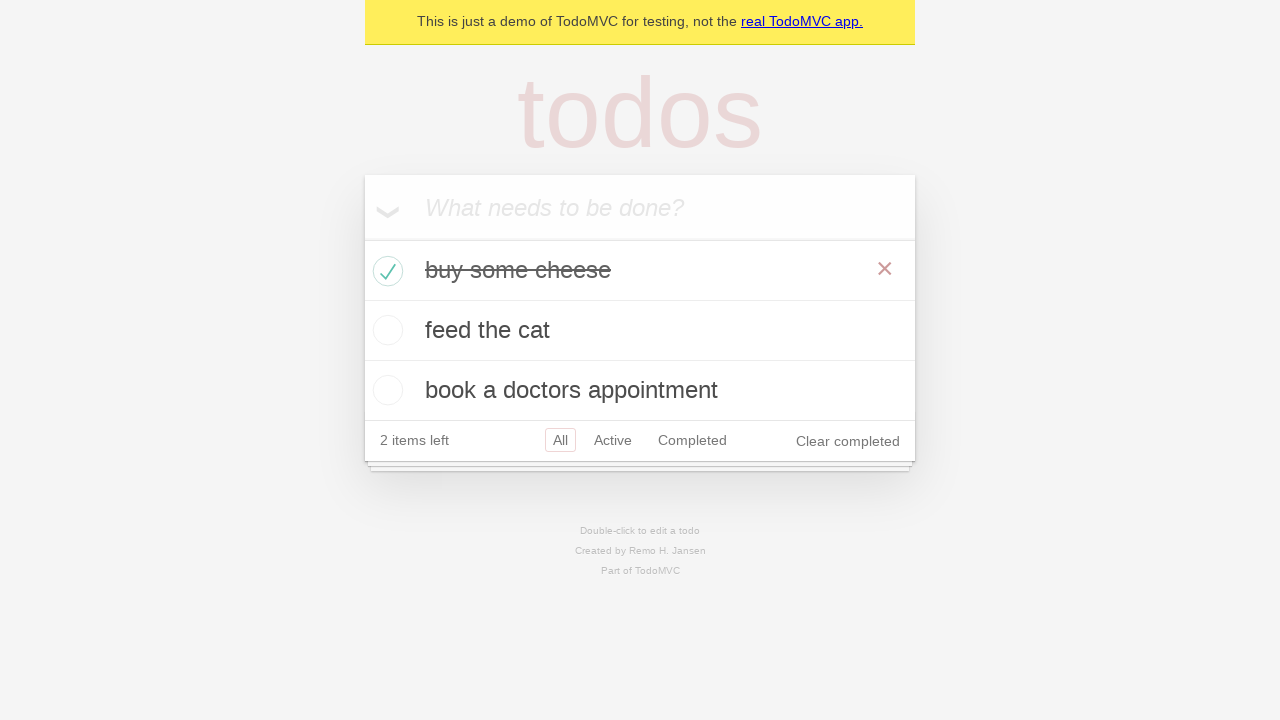

Clear completed button appeared - text is correctly displayed when there are completed items
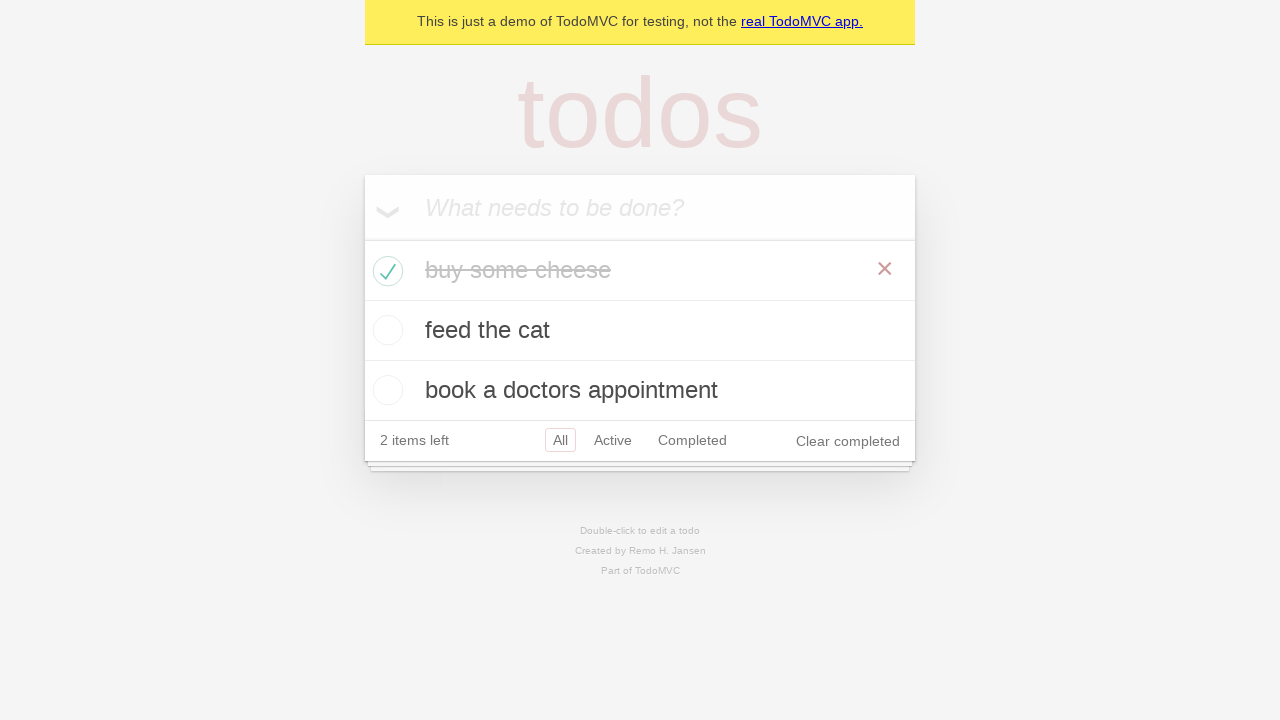

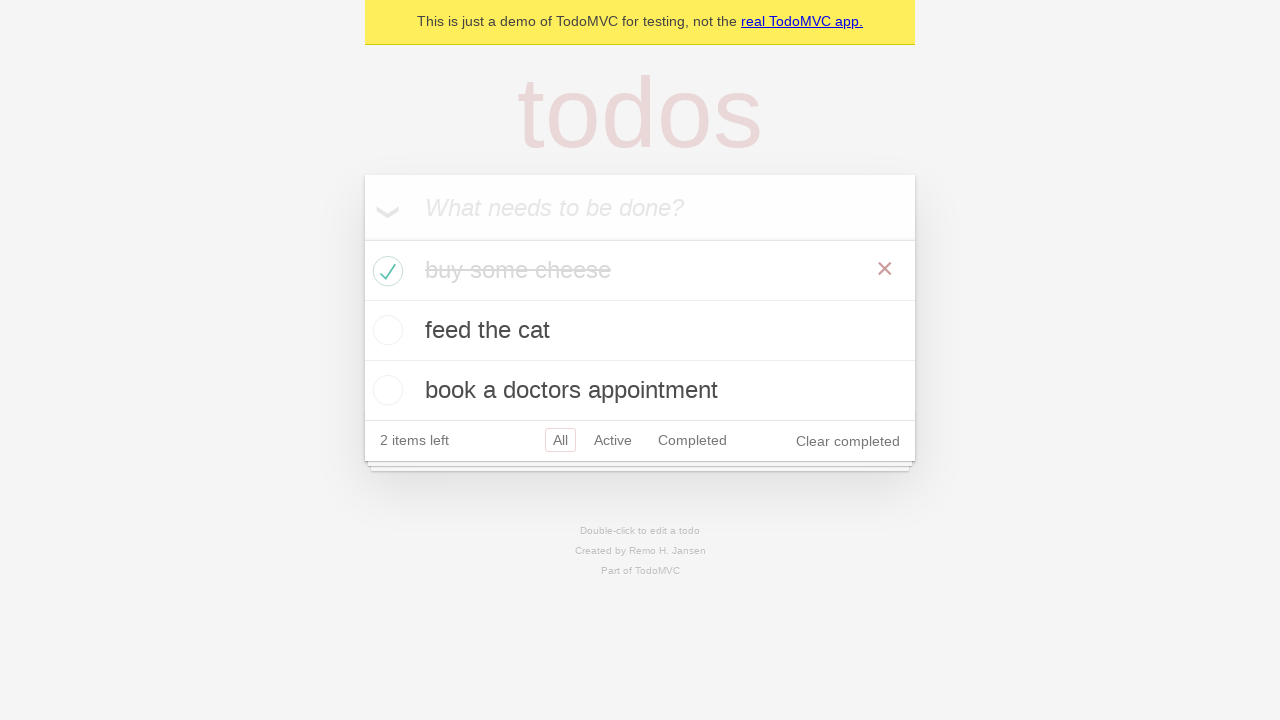